Tests selecting and unselecting a checkbox for "Pasta" option on the automation sandbox page

Starting URL: https://thefreerangetester.github.io/sandbox-automation-testing/

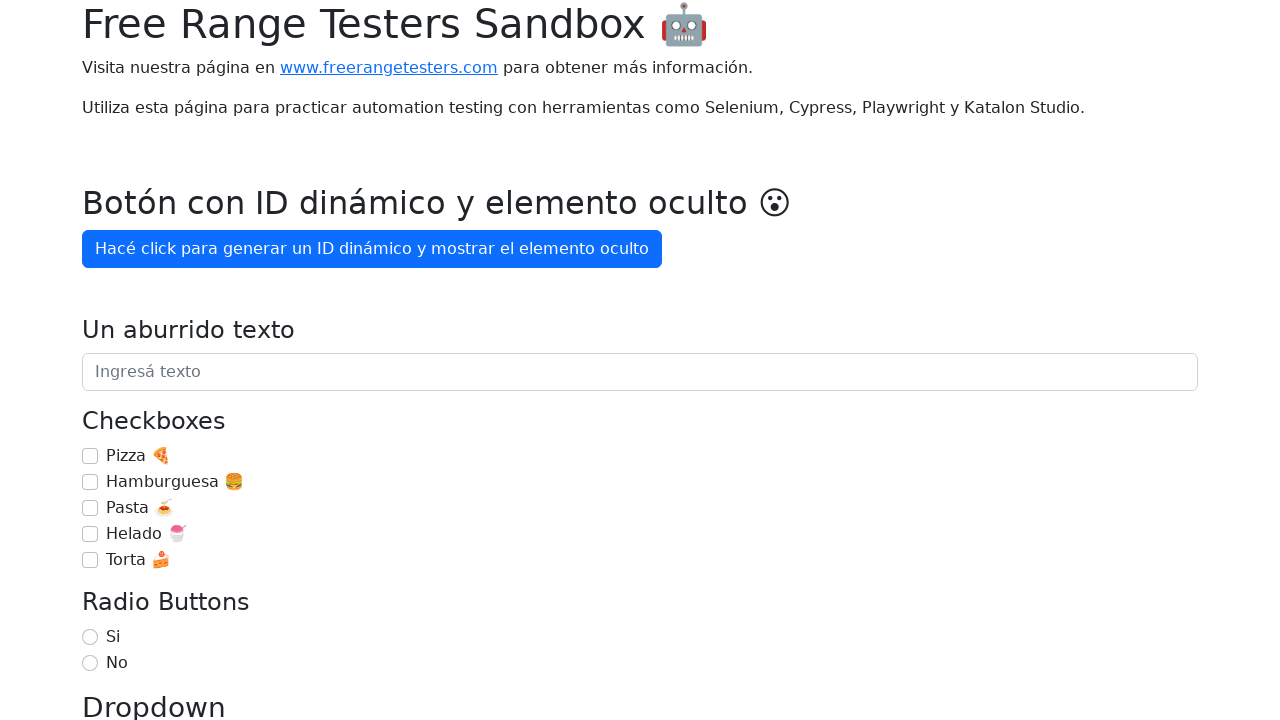

Navigated to the automation sandbox page
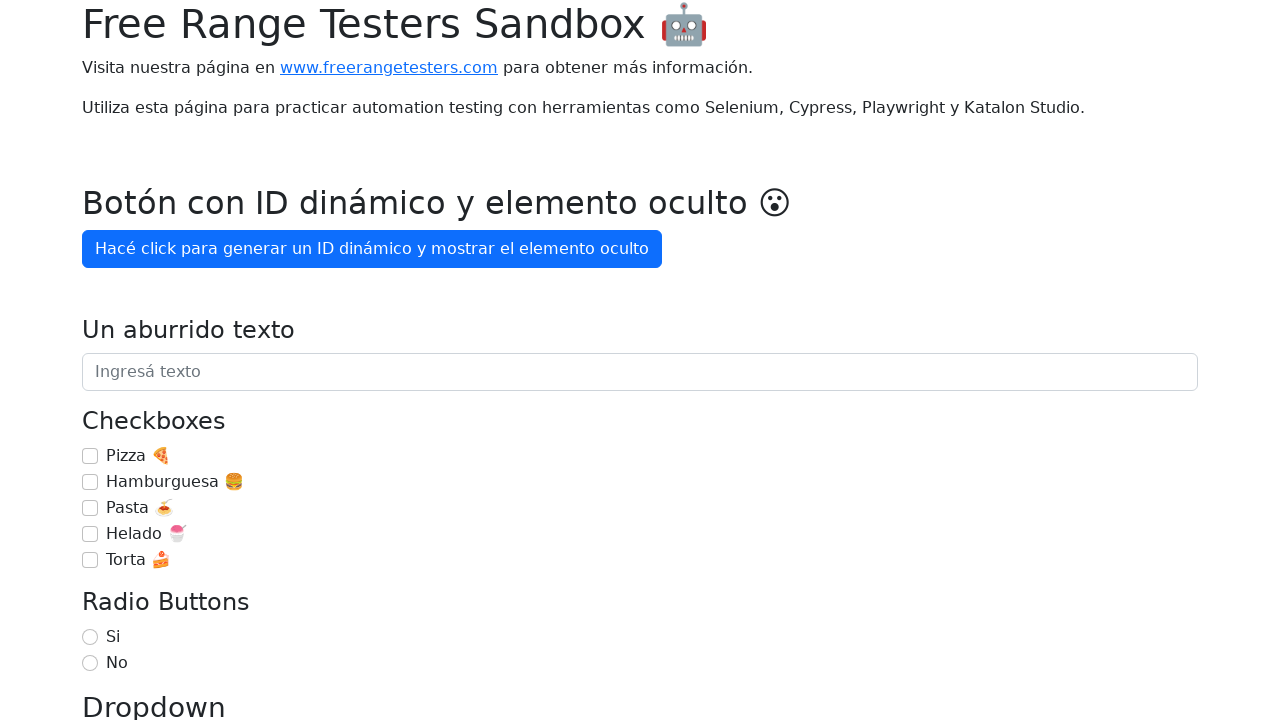

Selected the Pasta checkbox at (90, 508) on internal:label="Pasta \ud83c\udf5d"i
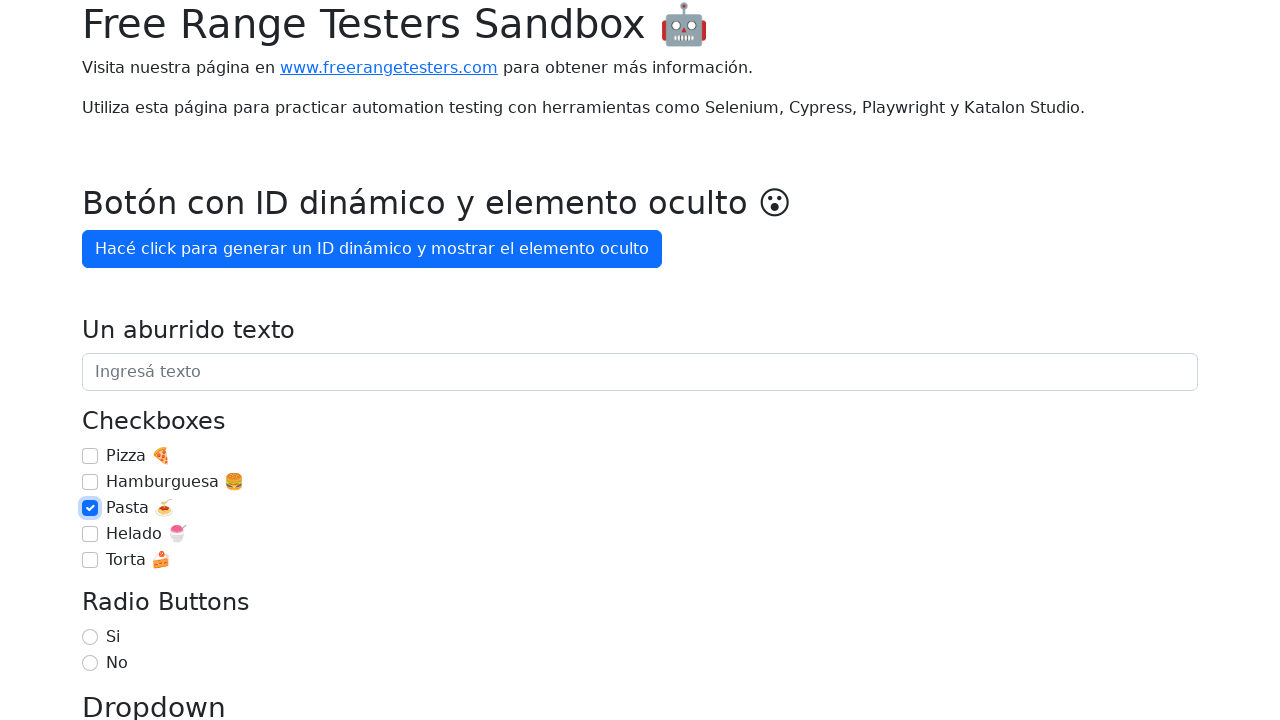

Verified that the Pasta checkbox is checked
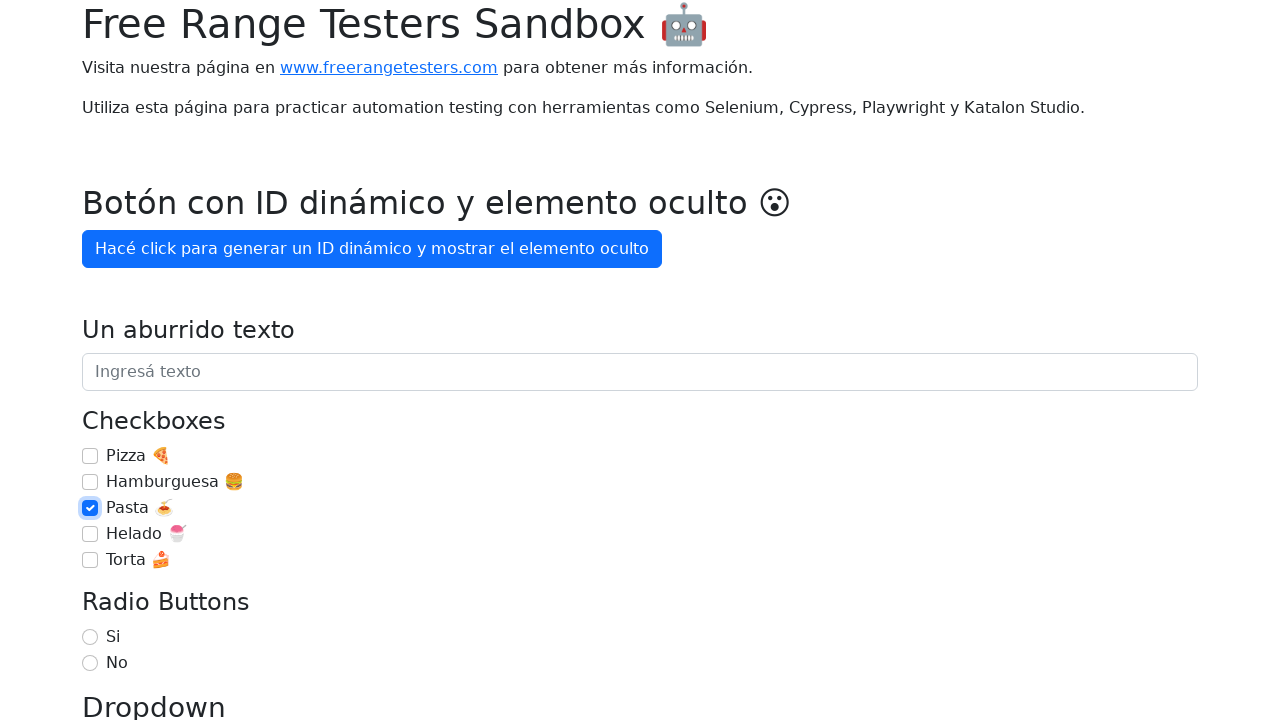

Unselected the Pasta checkbox at (90, 508) on internal:label="Pasta \ud83c\udf5d"i
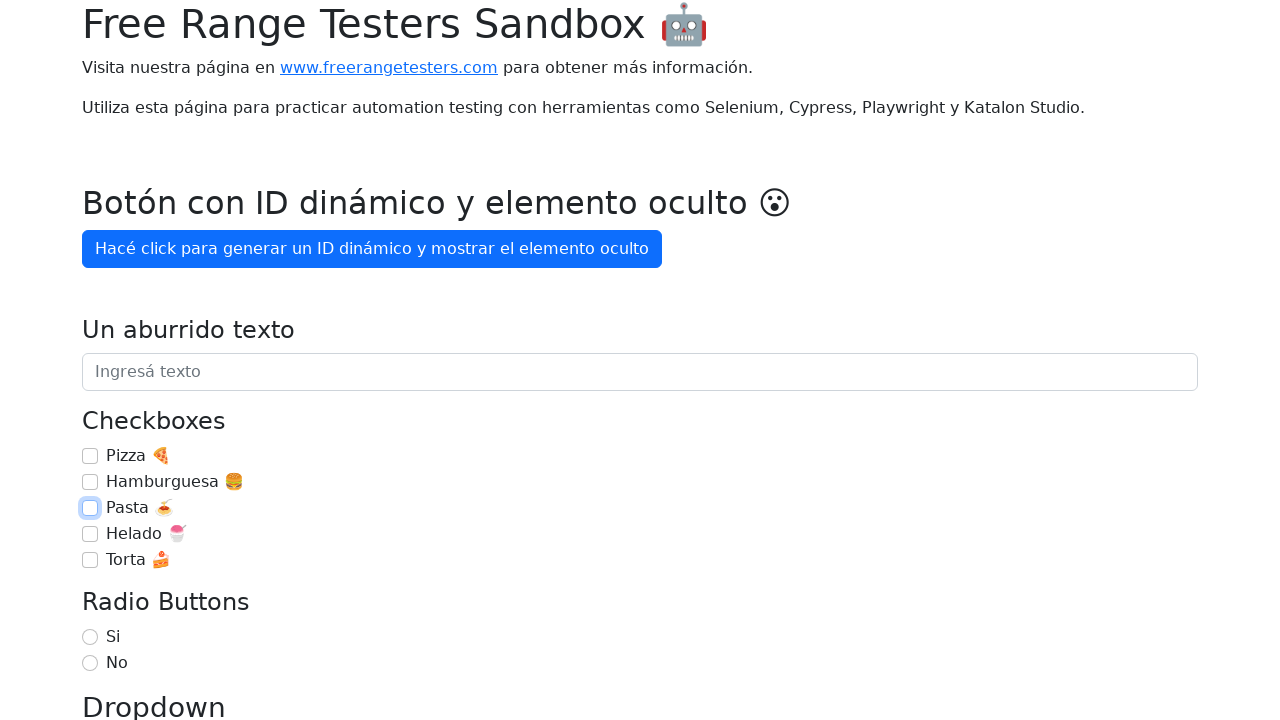

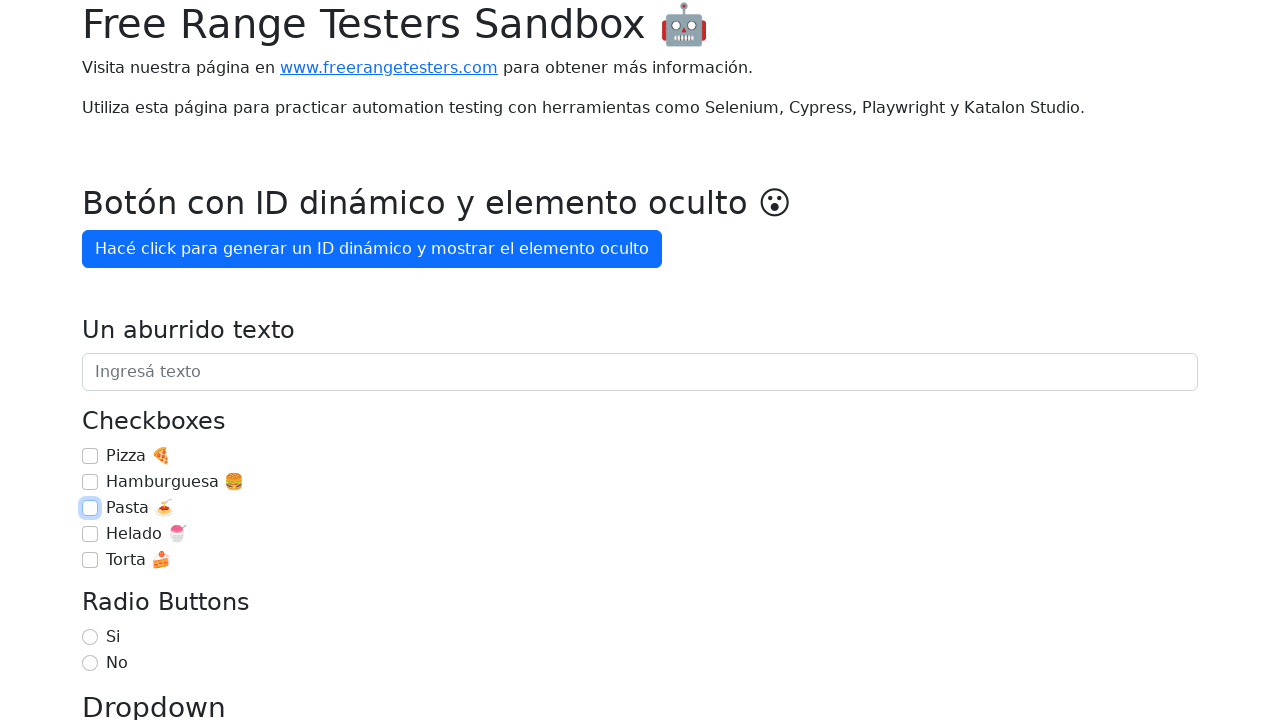